Tests jQuery UI datepicker interaction by opening the datepicker, navigating to the previous month, and selecting the last day

Starting URL: https://jqueryui.com/datepicker/

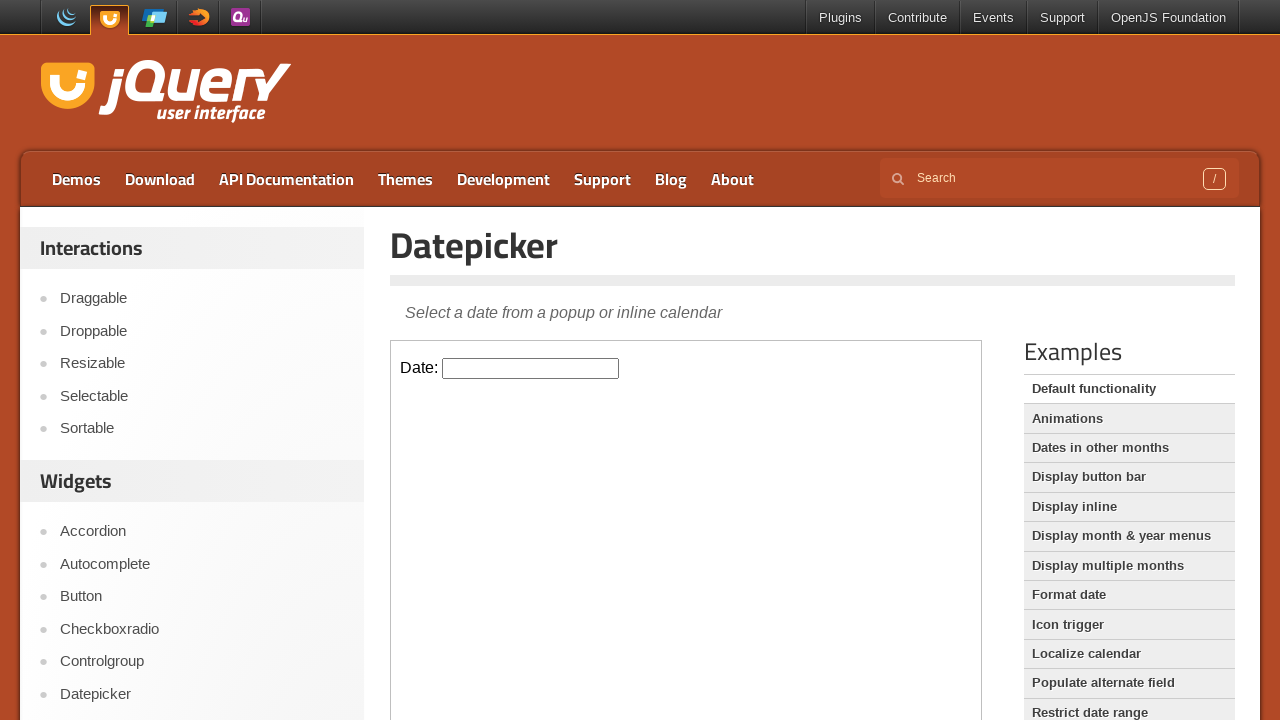

Located the iframe containing the datepicker demo
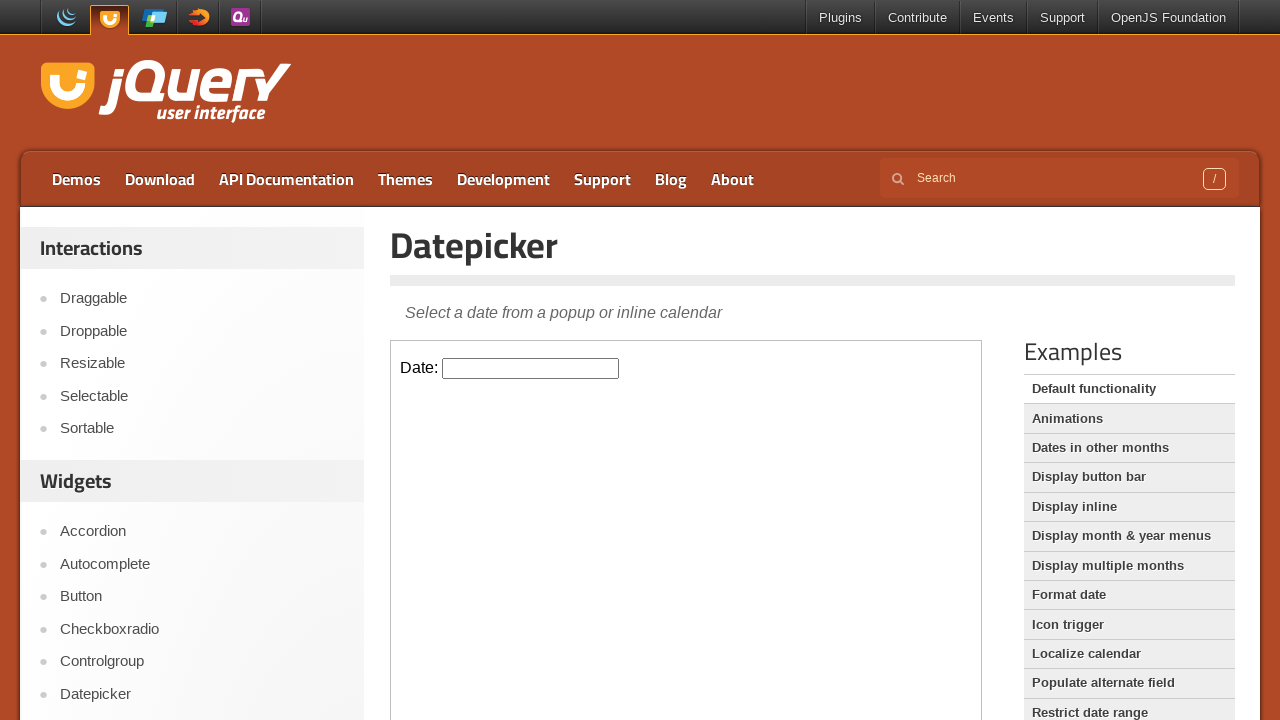

Clicked on the datepicker input field to open the calendar at (531, 368) on iframe >> nth=0 >> internal:control=enter-frame >> input#datepicker
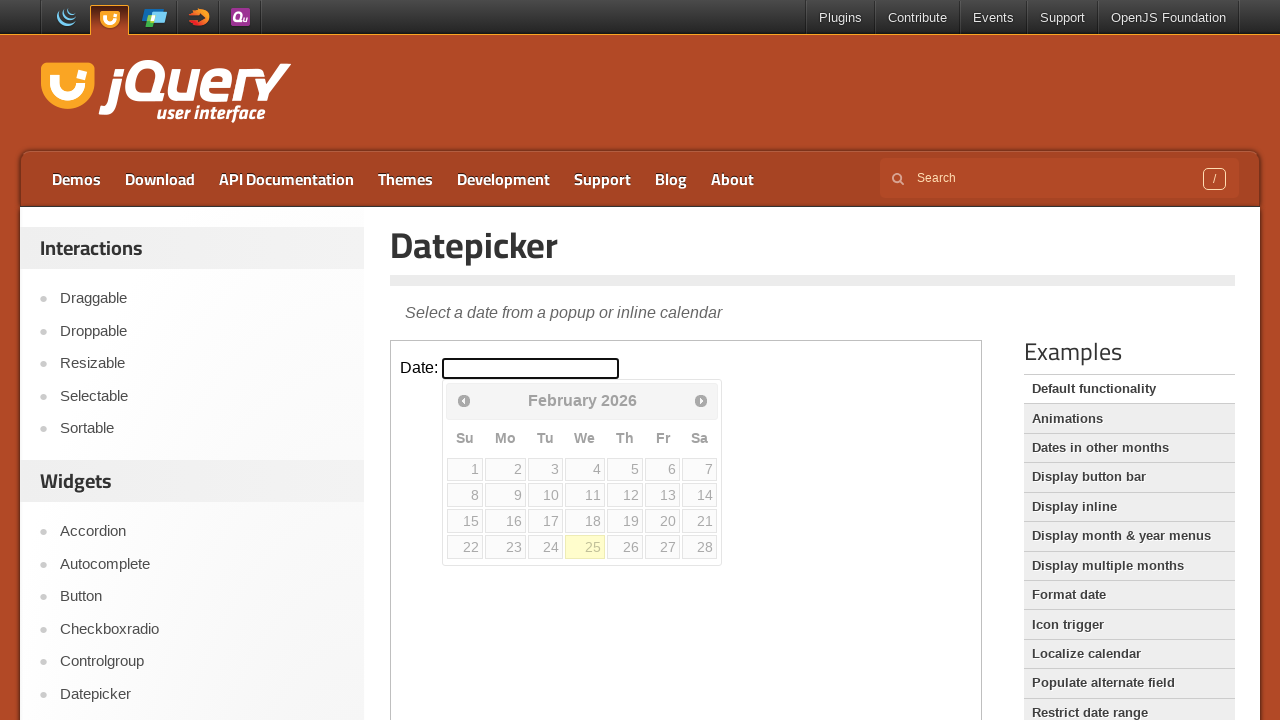

Clicked the Previous month navigation button at (464, 400) on iframe >> nth=0 >> internal:control=enter-frame >> a[title='Prev']
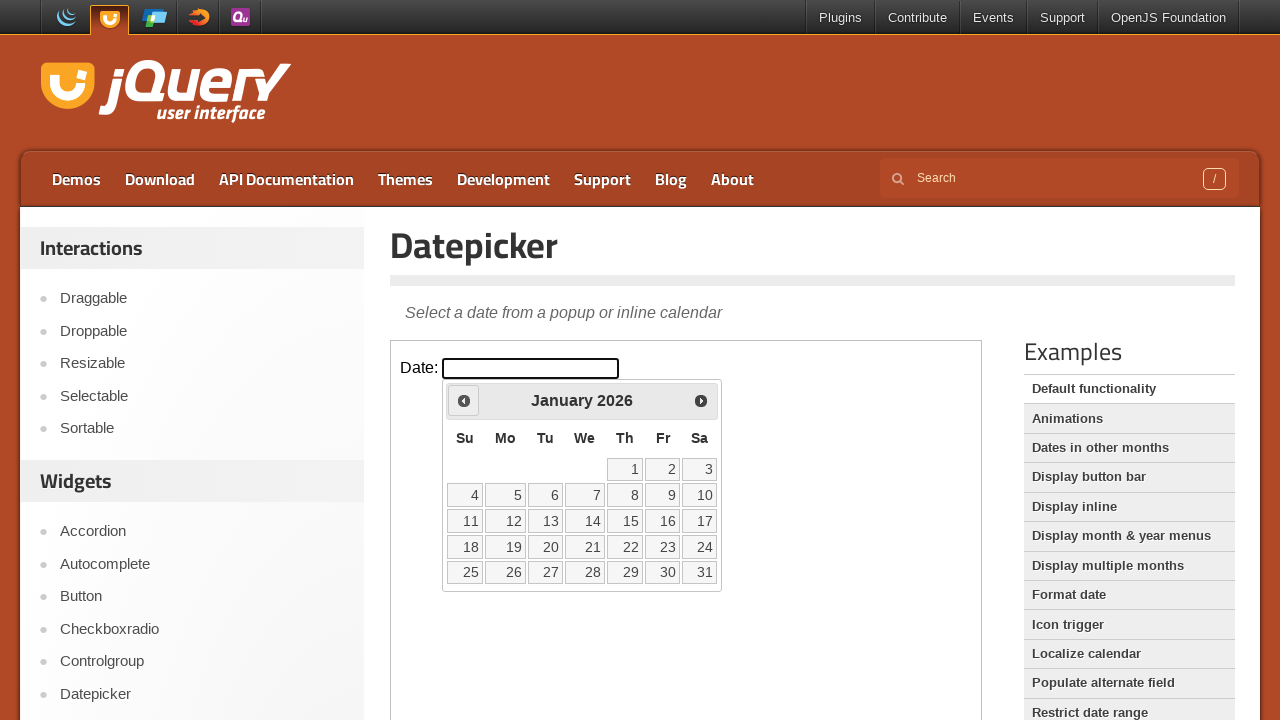

Retrieved the last day of the month: 31
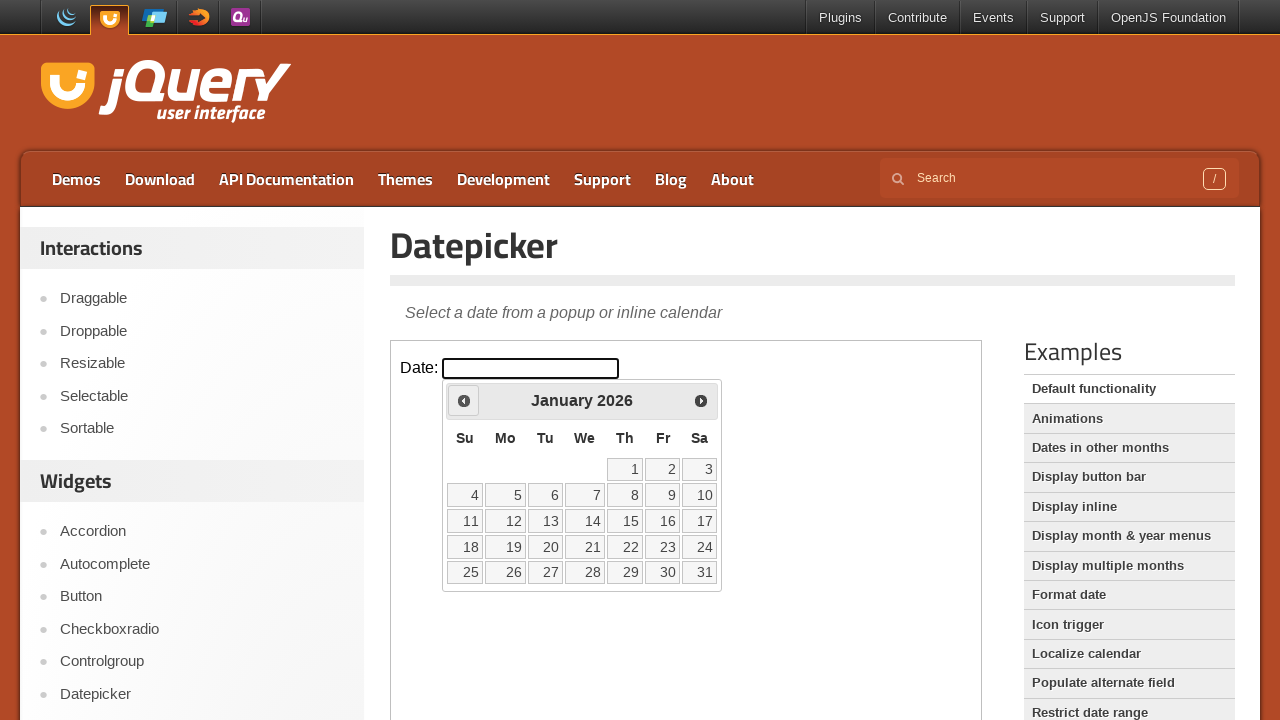

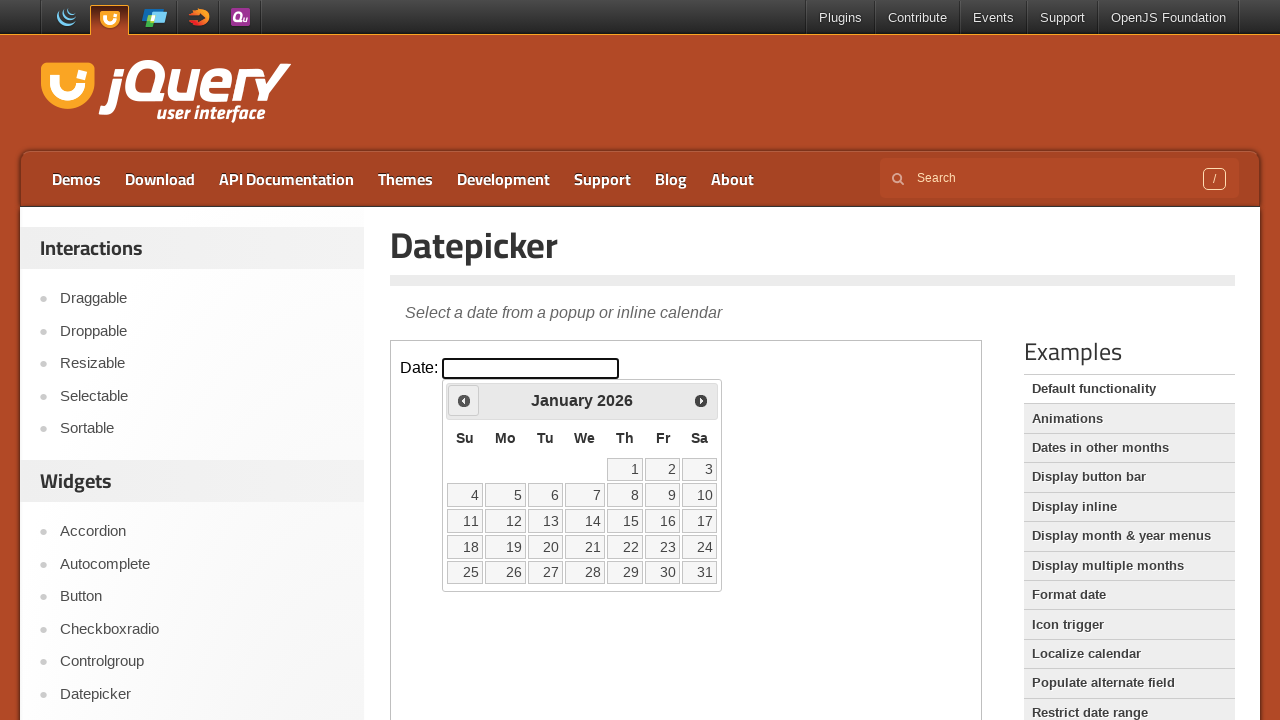